Tests element removal and re-addition by clicking Remove to delete checkbox, then Add to restore it

Starting URL: https://the-internet.herokuapp.com/dynamic_controls

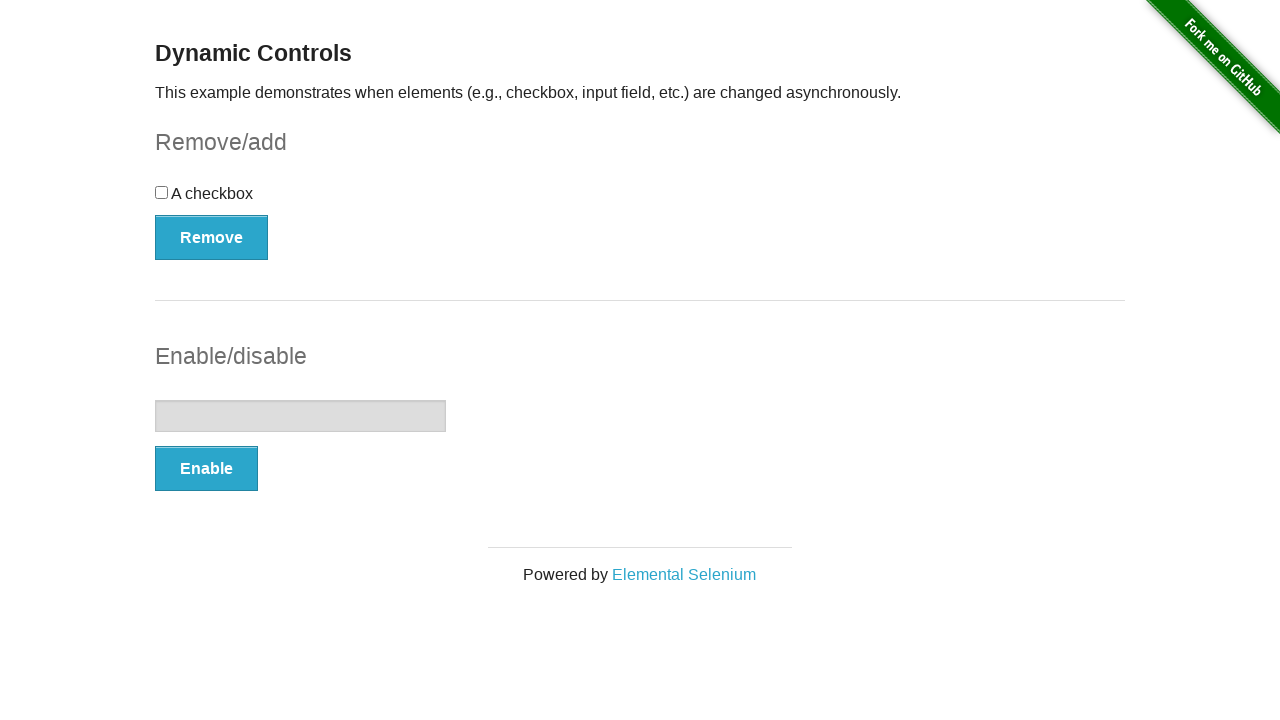

Navigated to dynamic controls test page
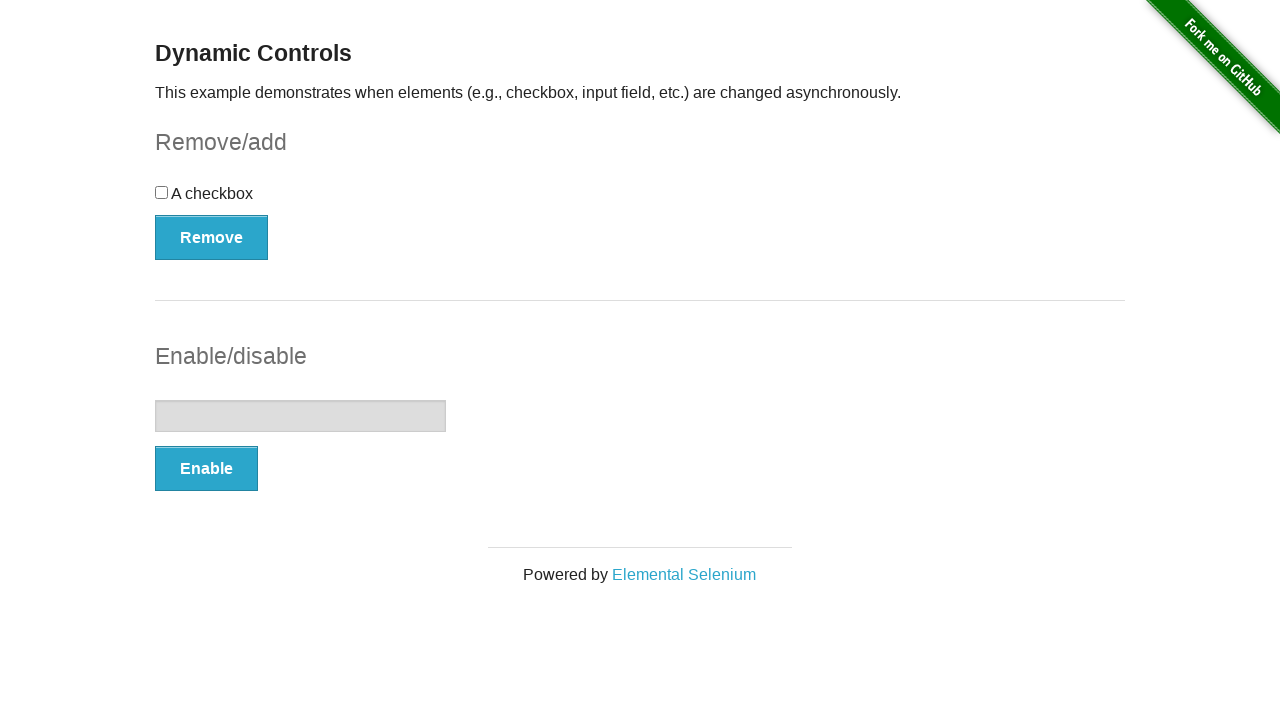

Clicked Remove button to delete checkbox at (212, 237) on xpath=//button[contains(text(), 'Remove')]
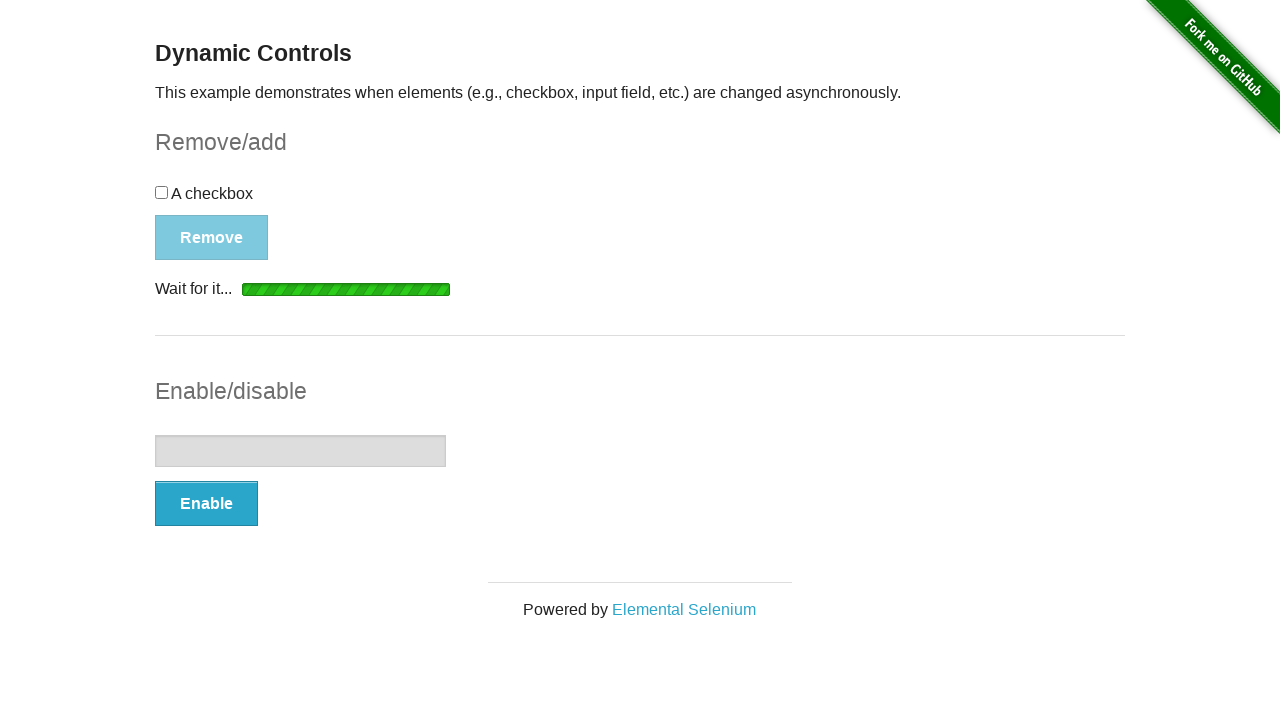

Checkbox element was successfully removed from DOM
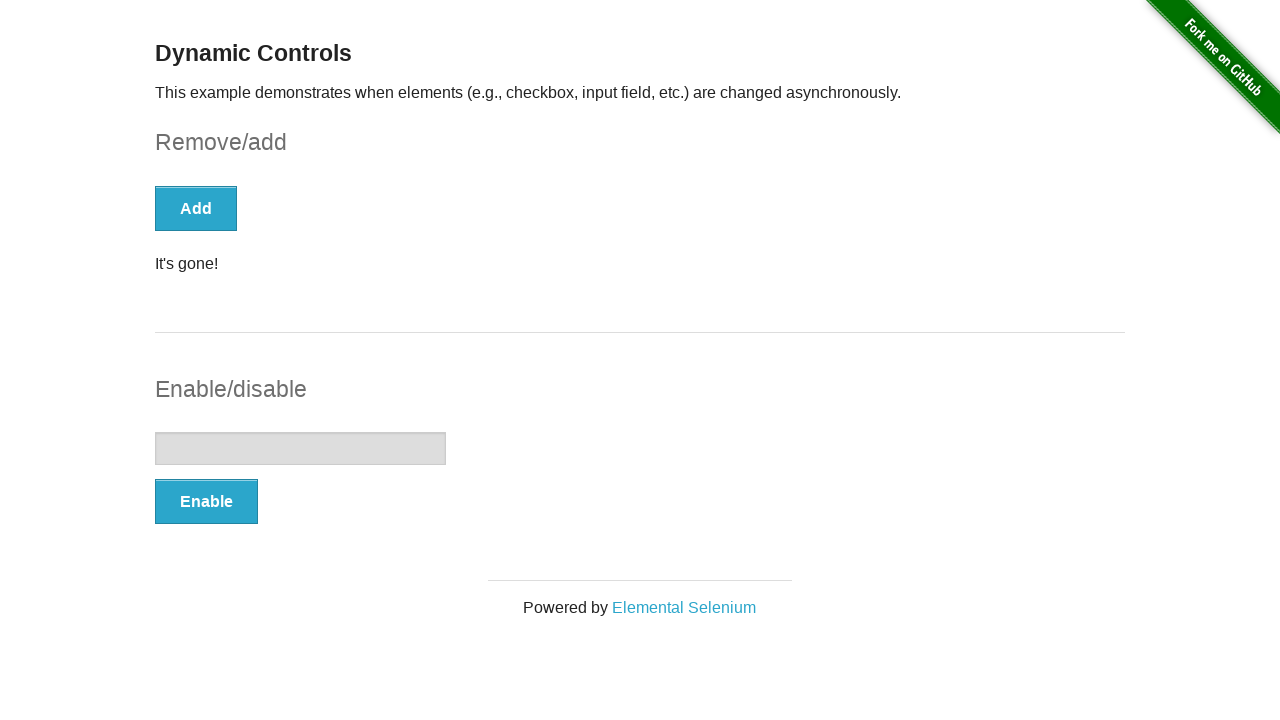

Clicked Add button to restore checkbox at (196, 208) on xpath=//button[contains(text(), 'Add')]
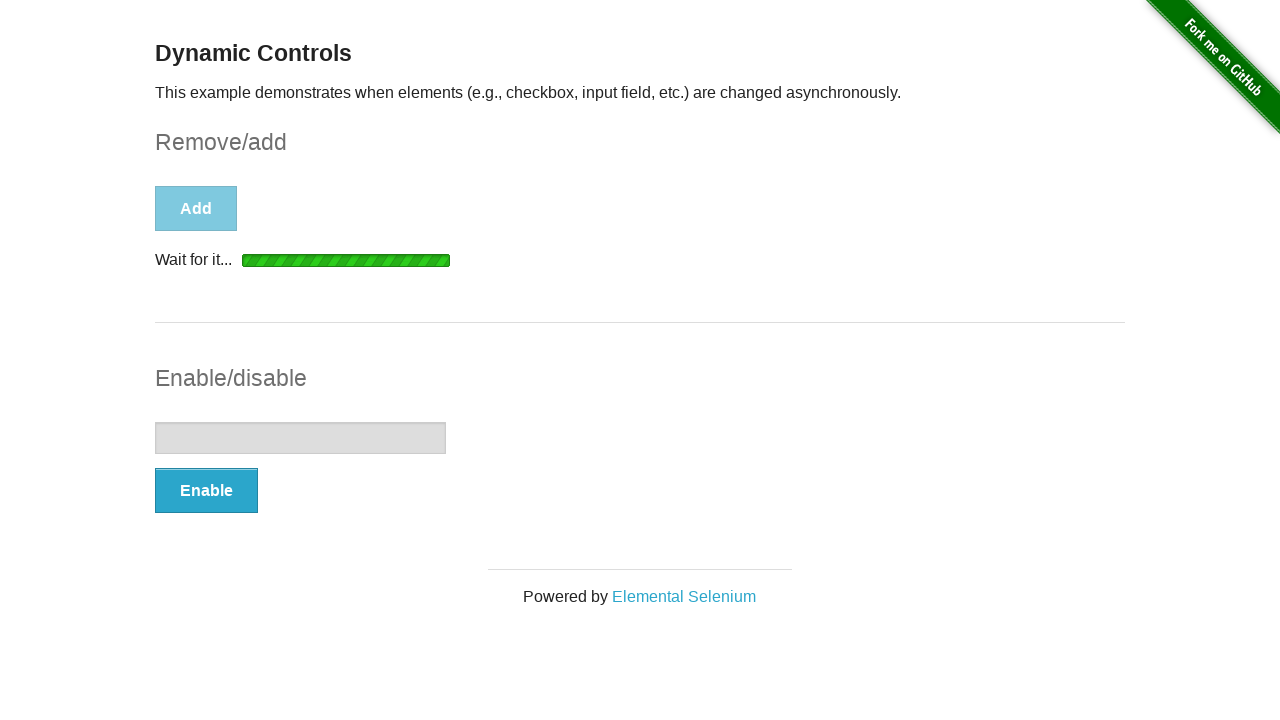

Checkbox element was successfully re-added and is visible
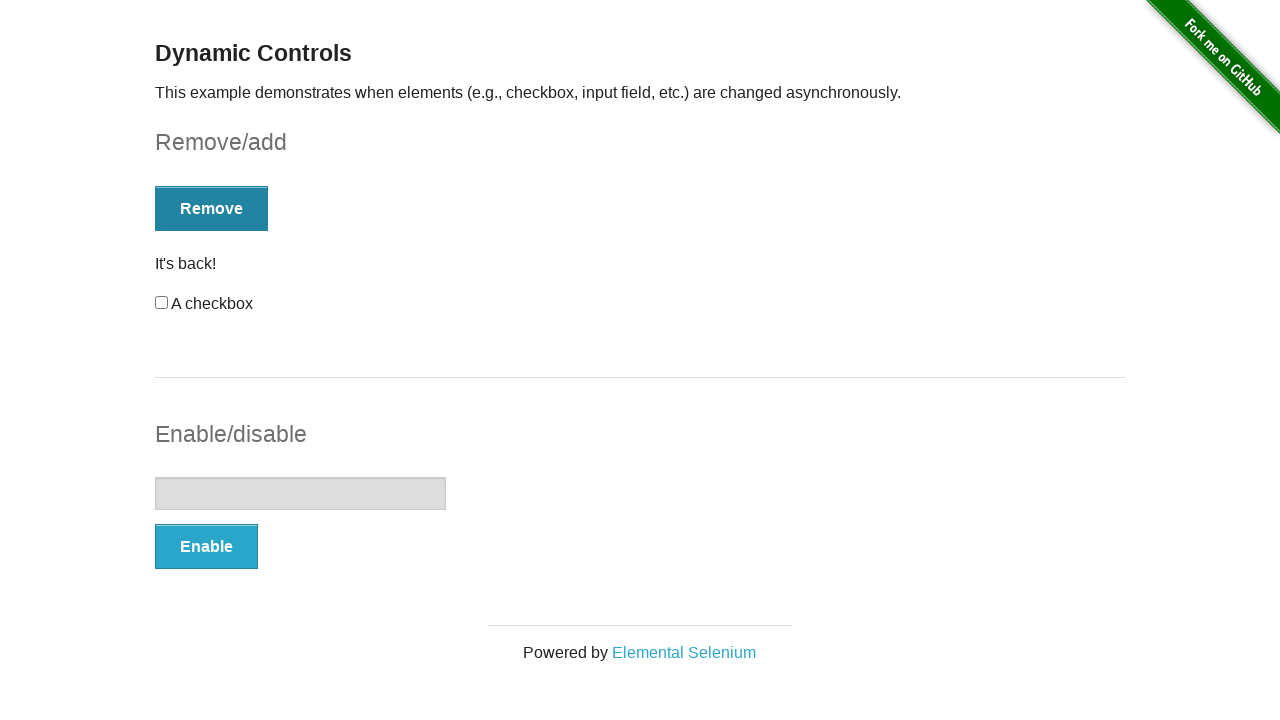

Assertion passed: checkbox is visible
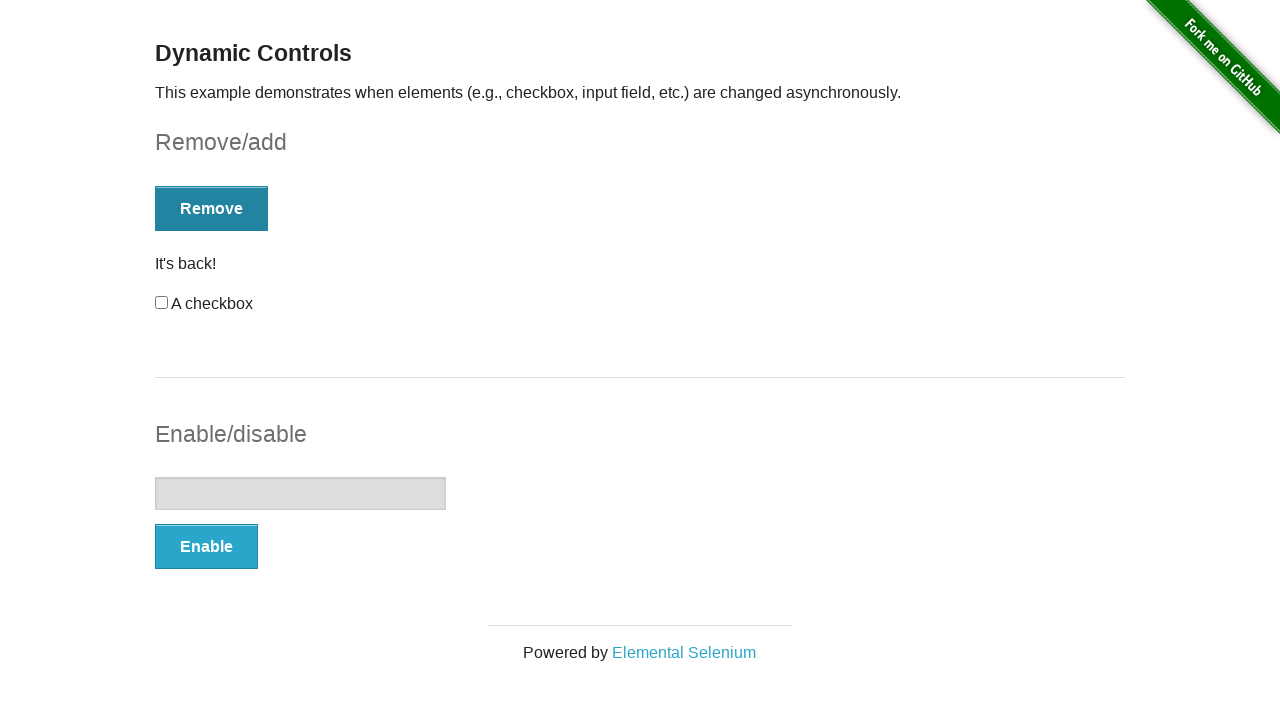

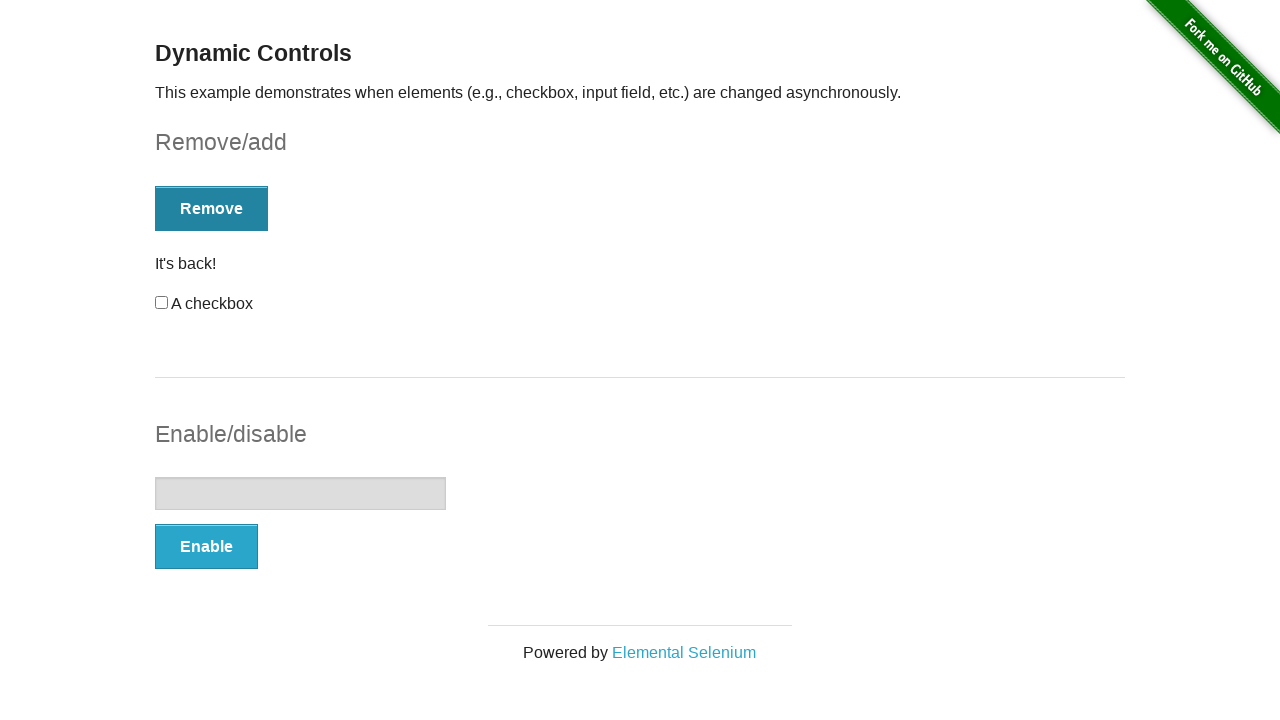